Tests user registration functionality by navigating to the registration page, filling in username, password, and confirm password fields, then submitting the registration form and verifying redirect to login page.

Starting URL: https://qtripdynamic-qa-frontend.vercel.app/

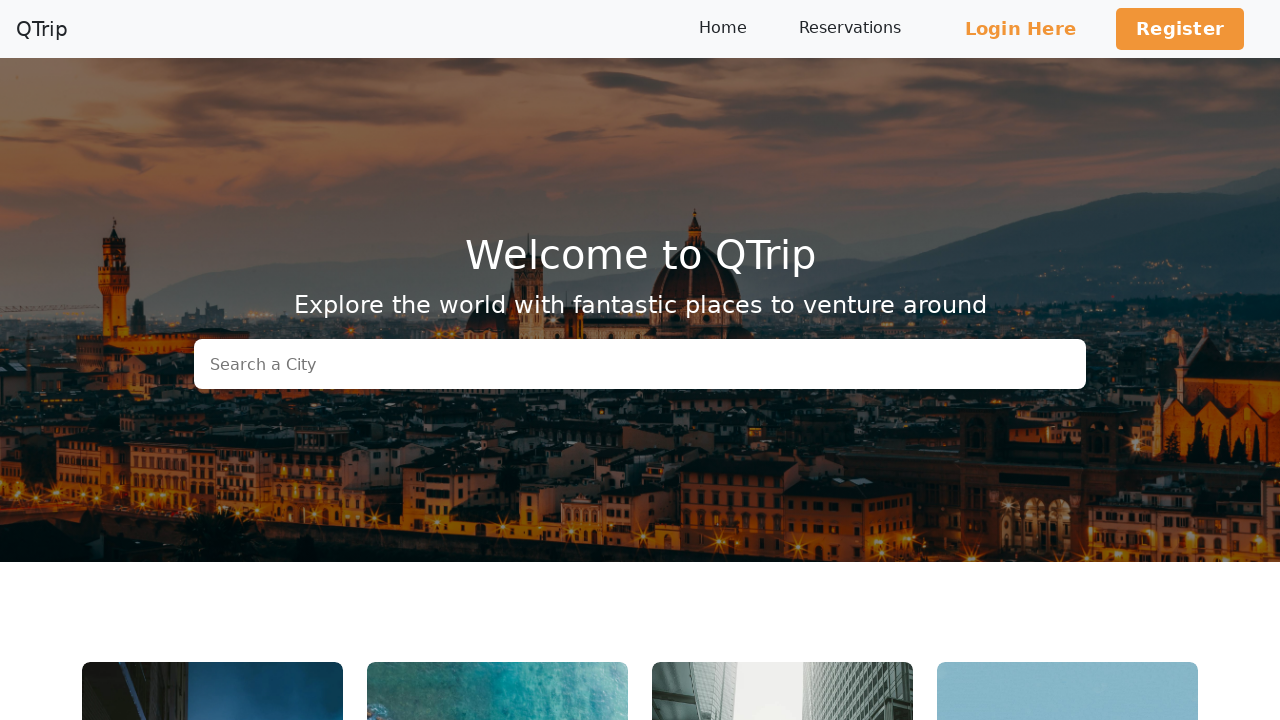

Clicked on the registration navigation link at (1180, 29) on a[href='./pages/register/']
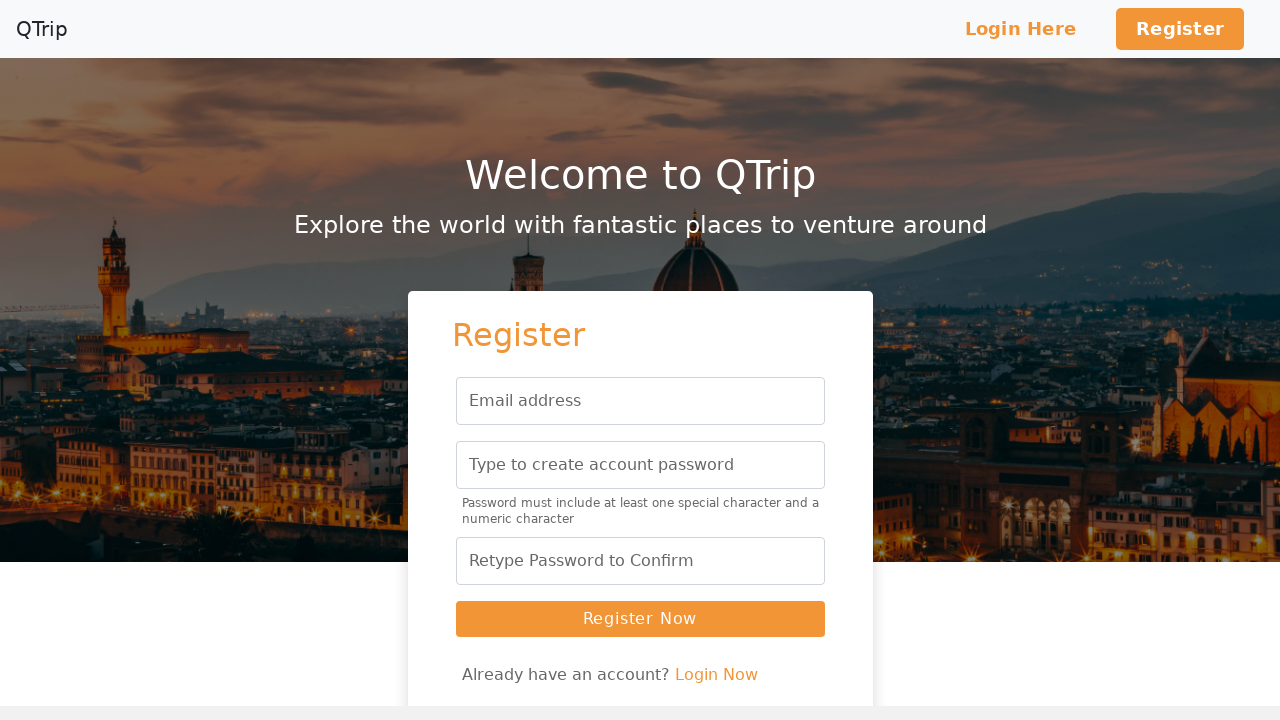

Registration page loaded successfully
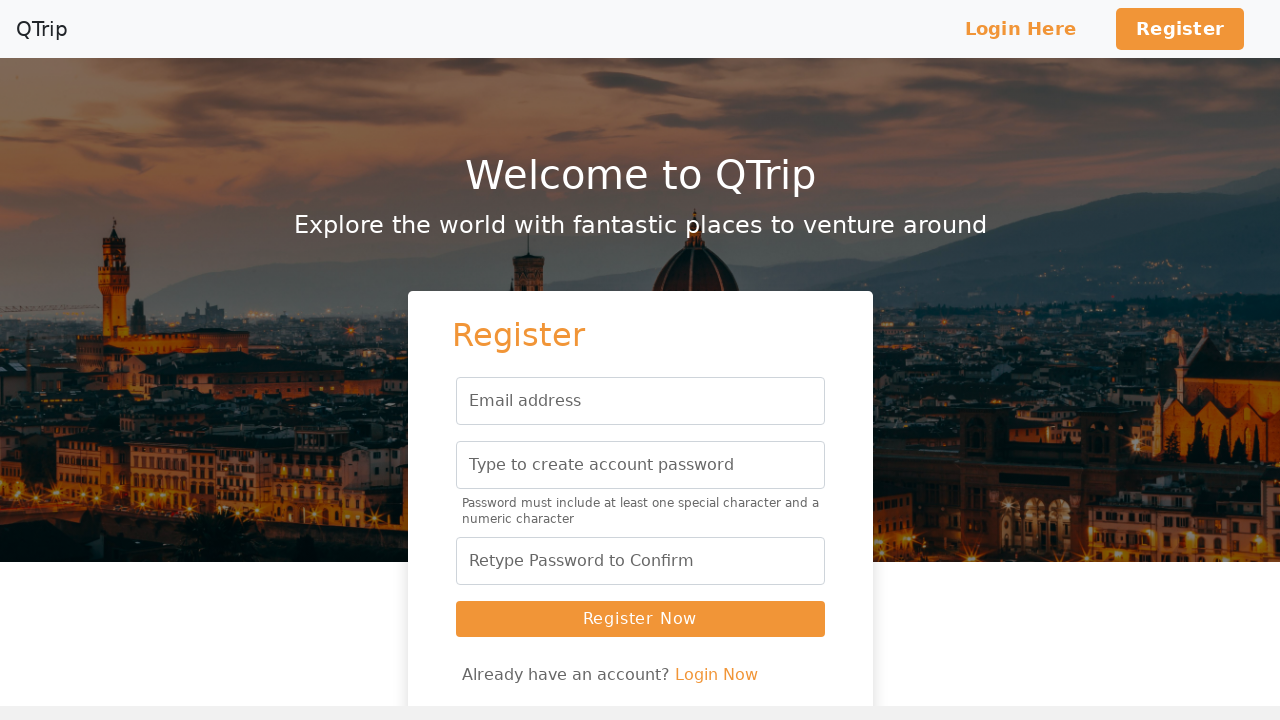

Filled username field with '6551400ftestuser@example.com' on input#floatingInput
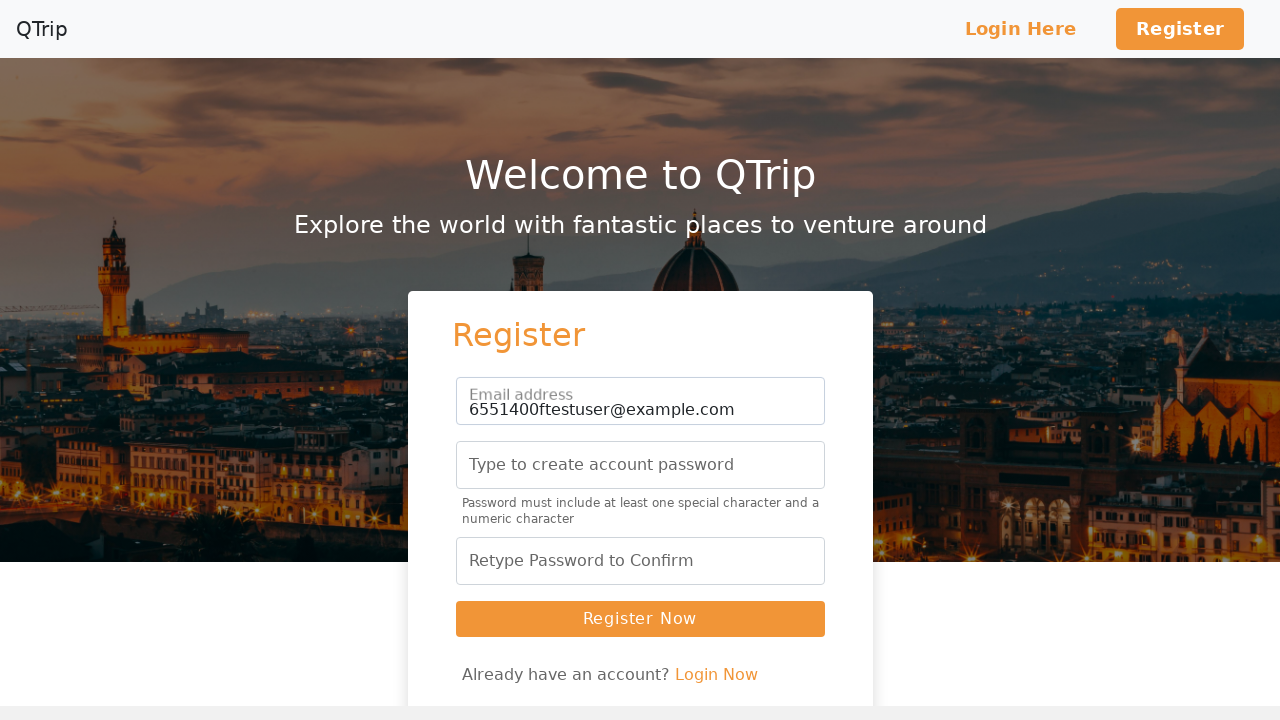

Filled password field with 'SecurePass123!' on input[placeholder='Type to create account password']
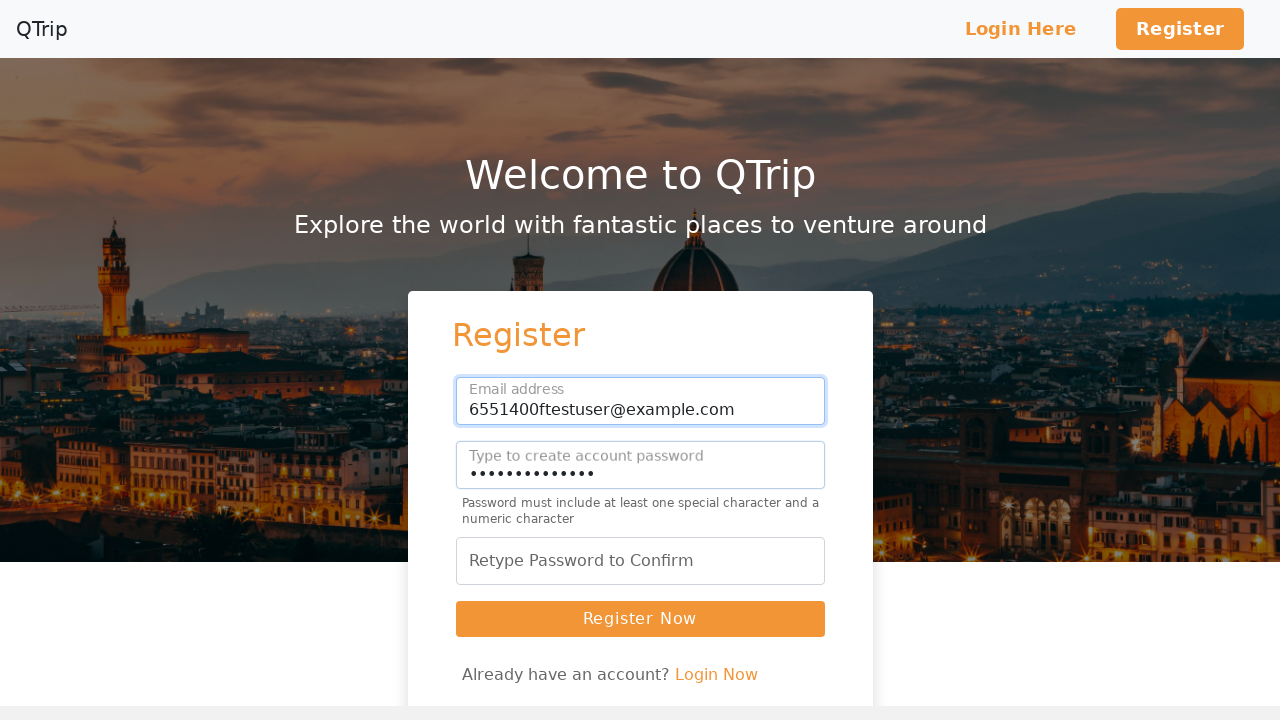

Filled confirm password field with 'SecurePass123!' on input[name='confirmpassword']
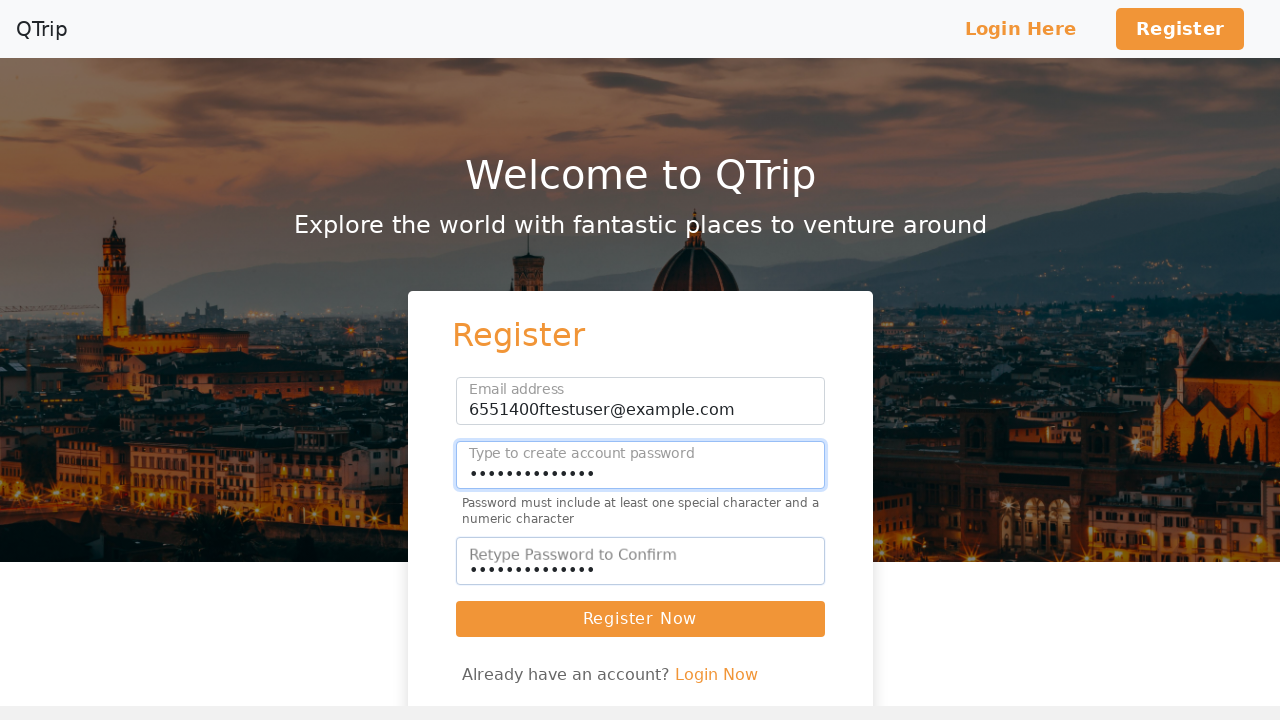

Clicked Register Now button to submit registration form at (640, 619) on button:text('Register Now')
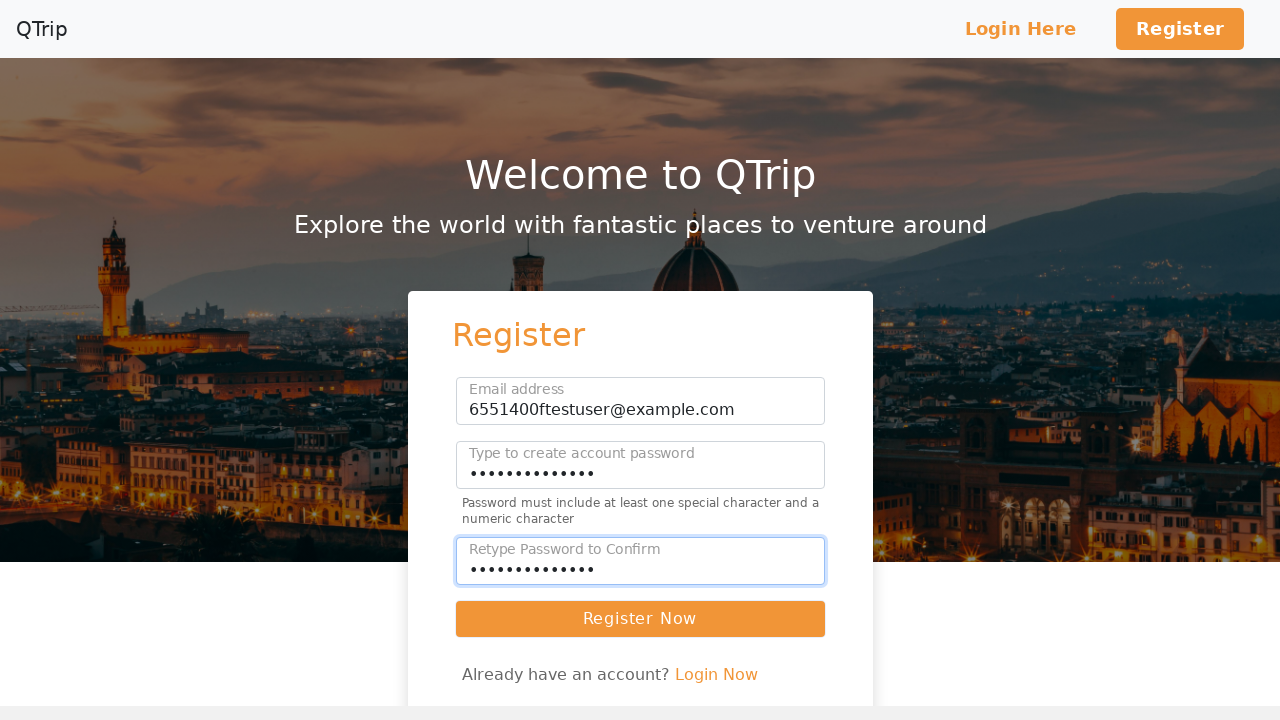

Successfully redirected to login page after registration
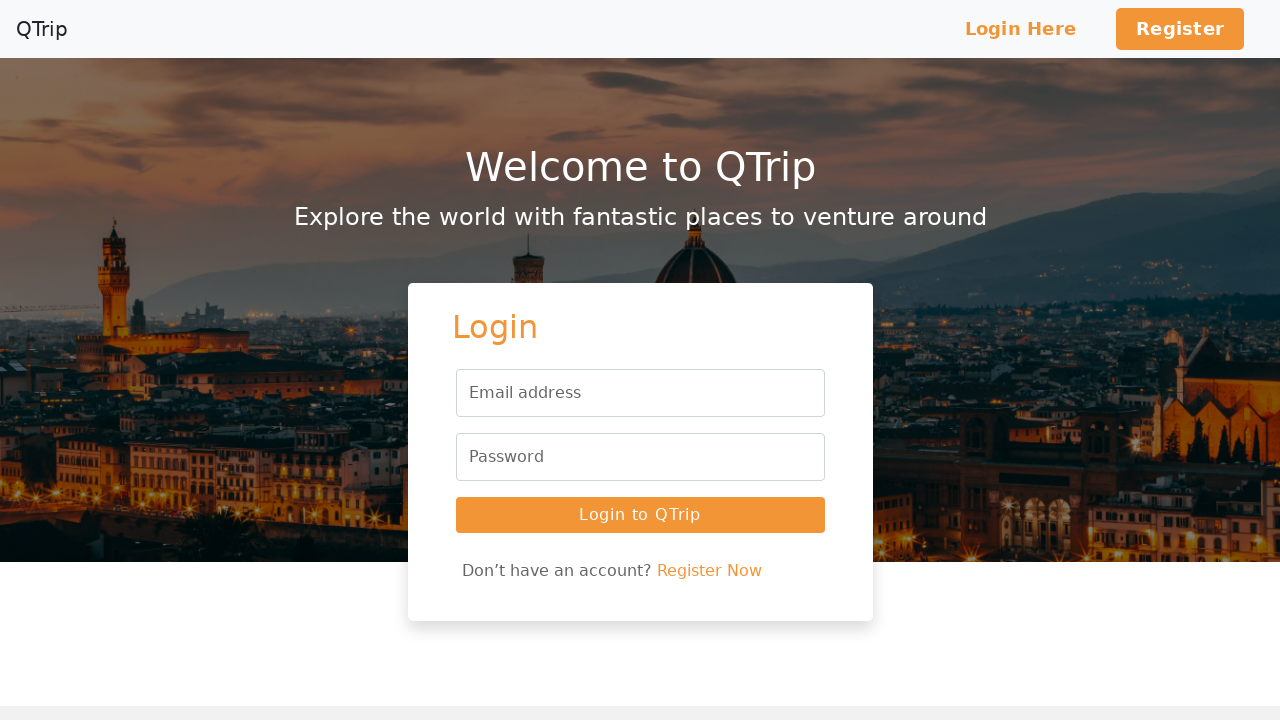

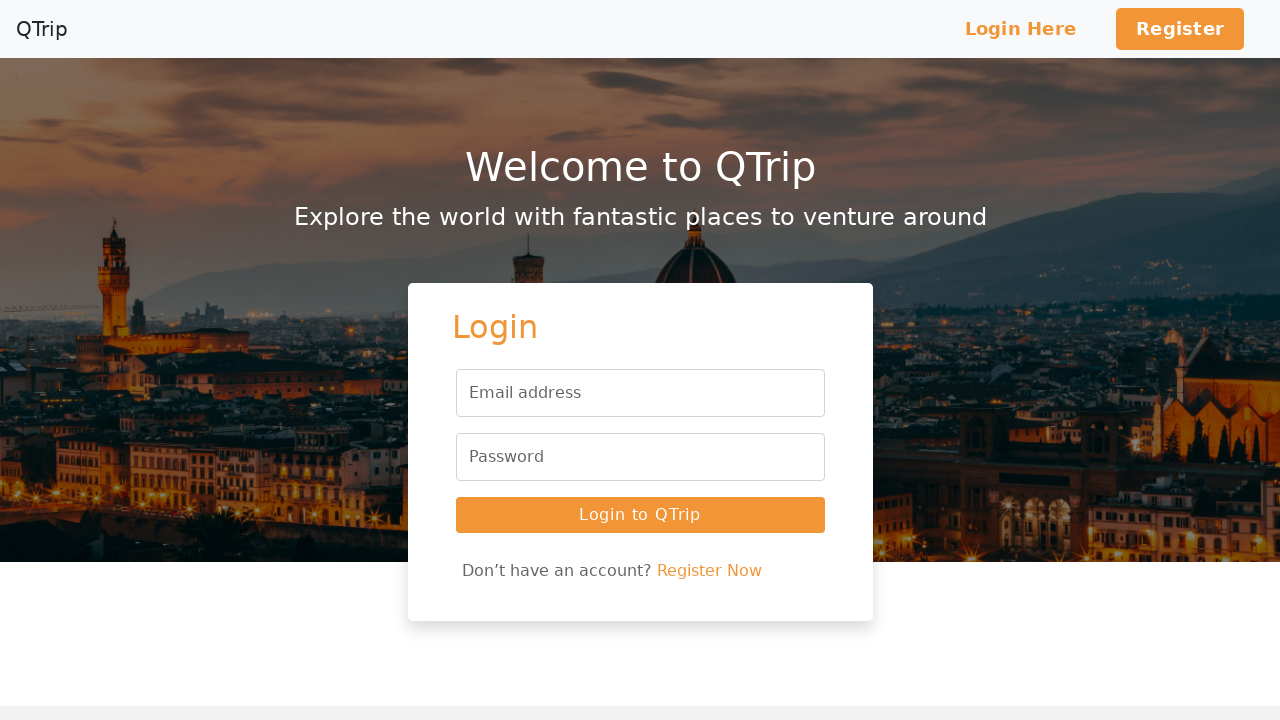